Tests that whitespace is trimmed from edited todo text

Starting URL: https://demo.playwright.dev/todomvc

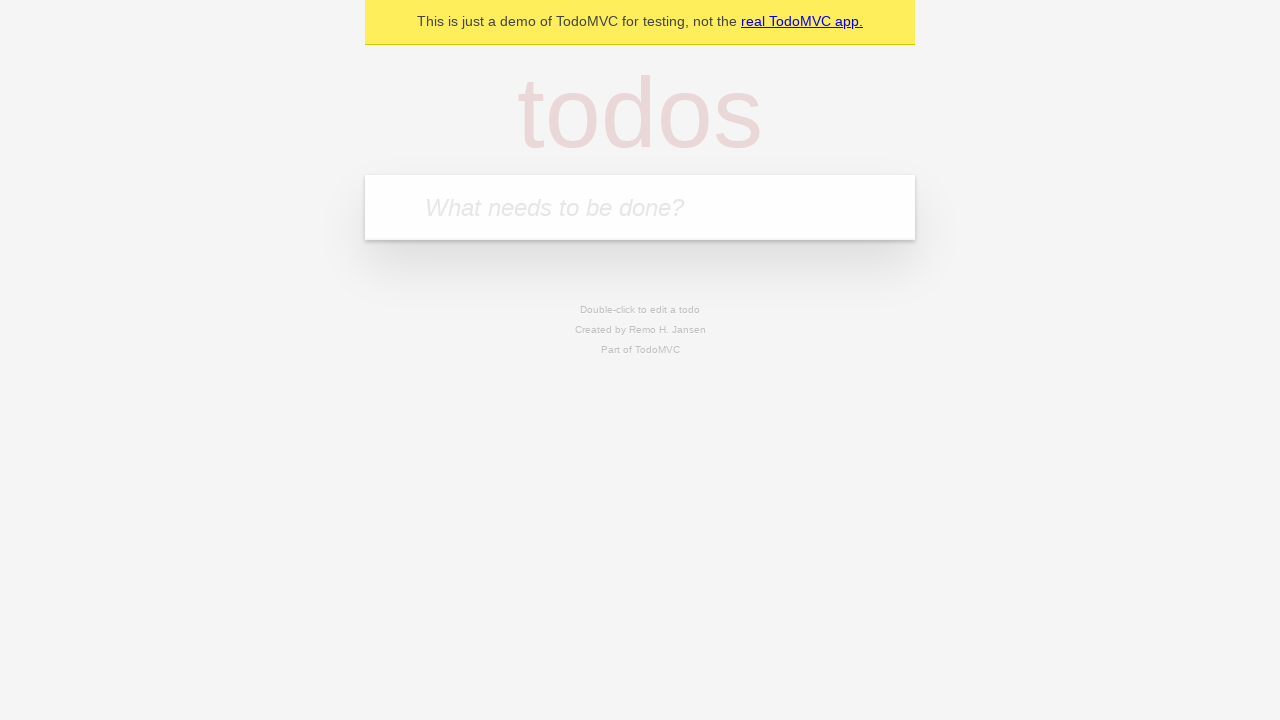

Filled todo input with 'buy some cheese' on internal:attr=[placeholder="What needs to be done?"i]
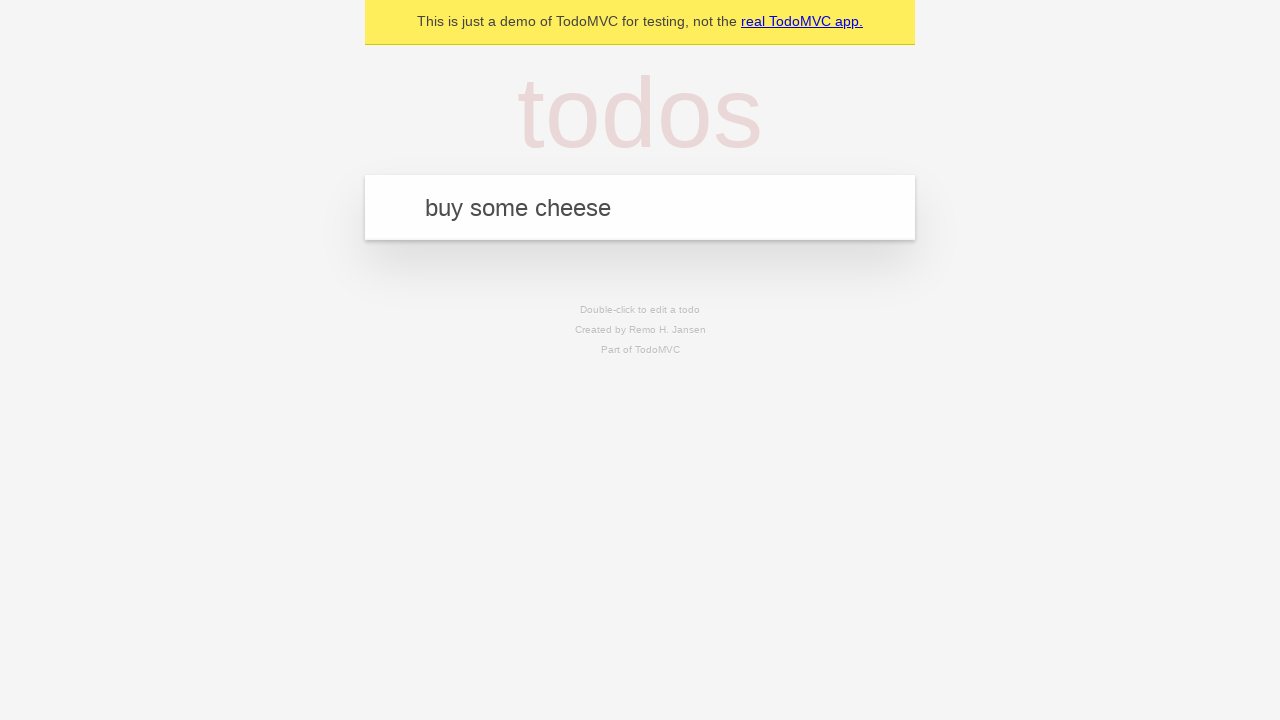

Pressed Enter to create first todo item on internal:attr=[placeholder="What needs to be done?"i]
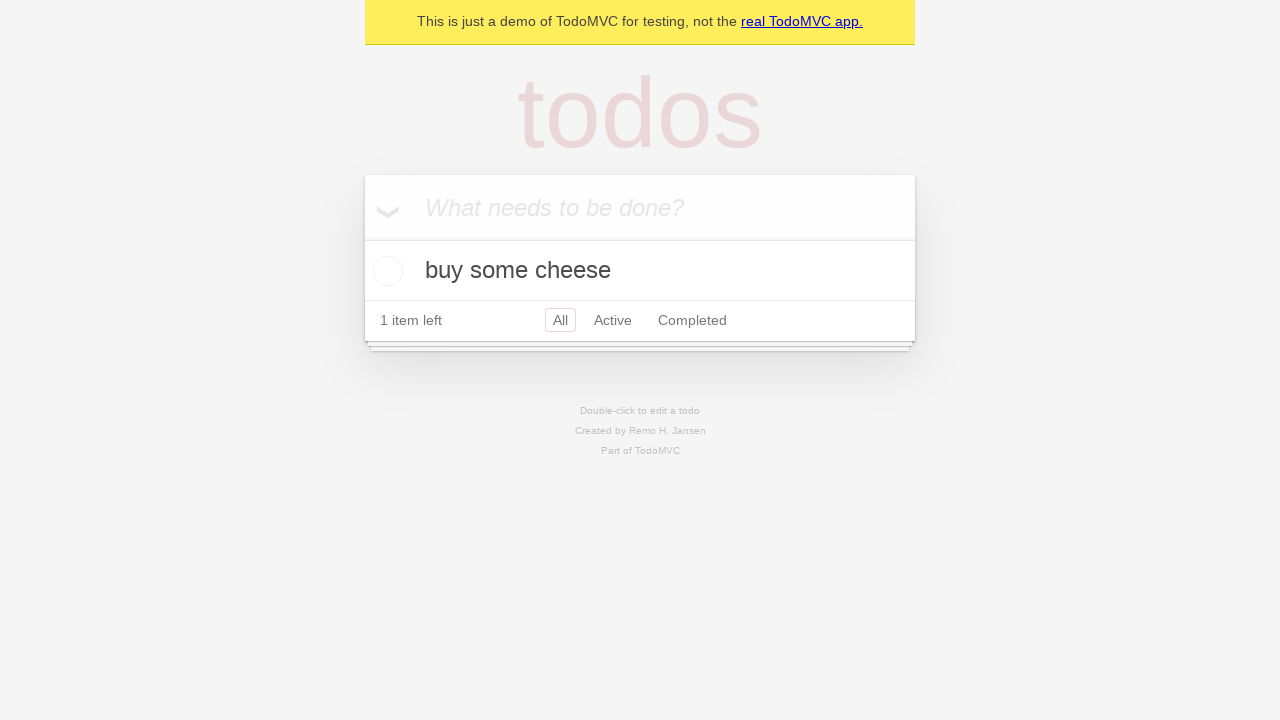

Filled todo input with 'feed the cat' on internal:attr=[placeholder="What needs to be done?"i]
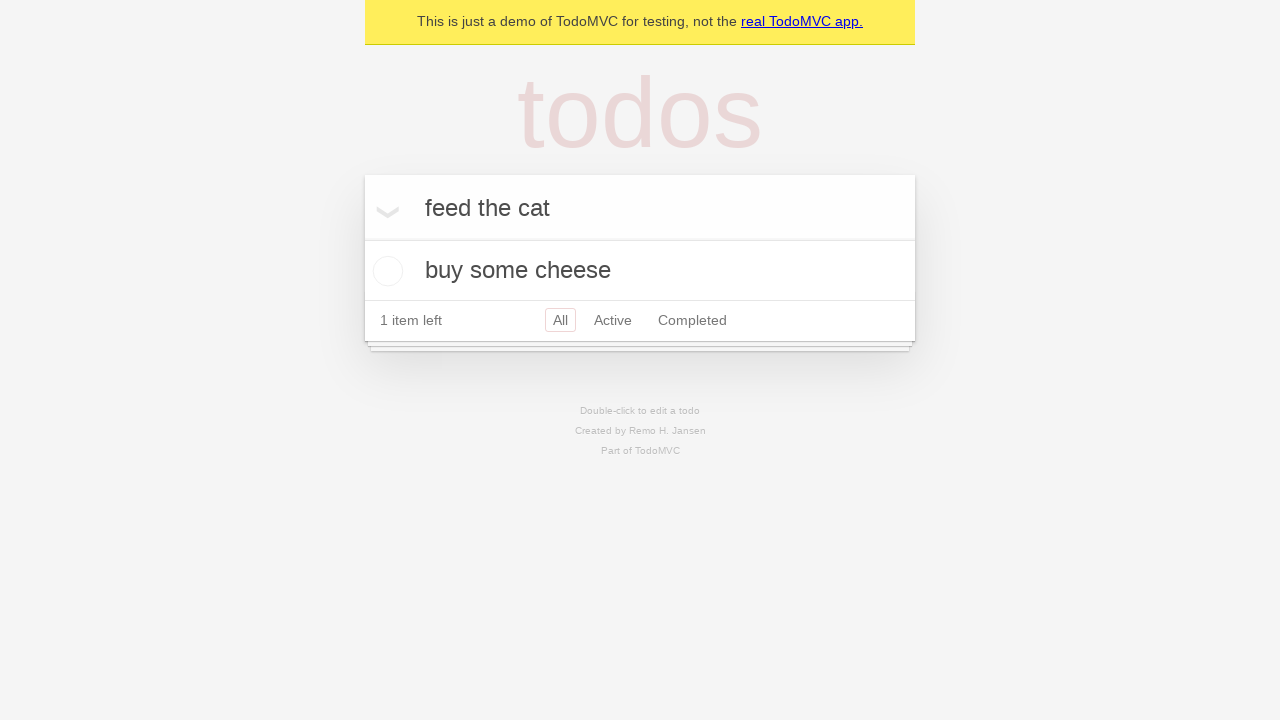

Pressed Enter to create second todo item on internal:attr=[placeholder="What needs to be done?"i]
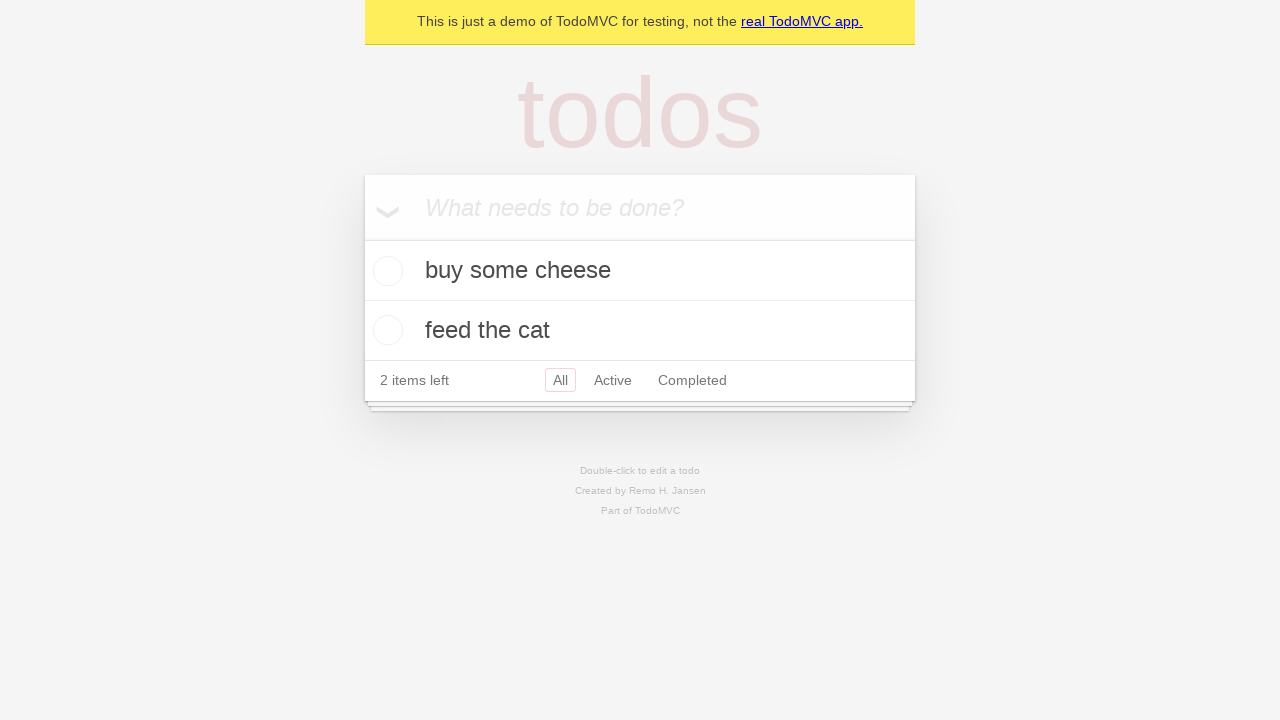

Filled todo input with 'book a doctors appointment' on internal:attr=[placeholder="What needs to be done?"i]
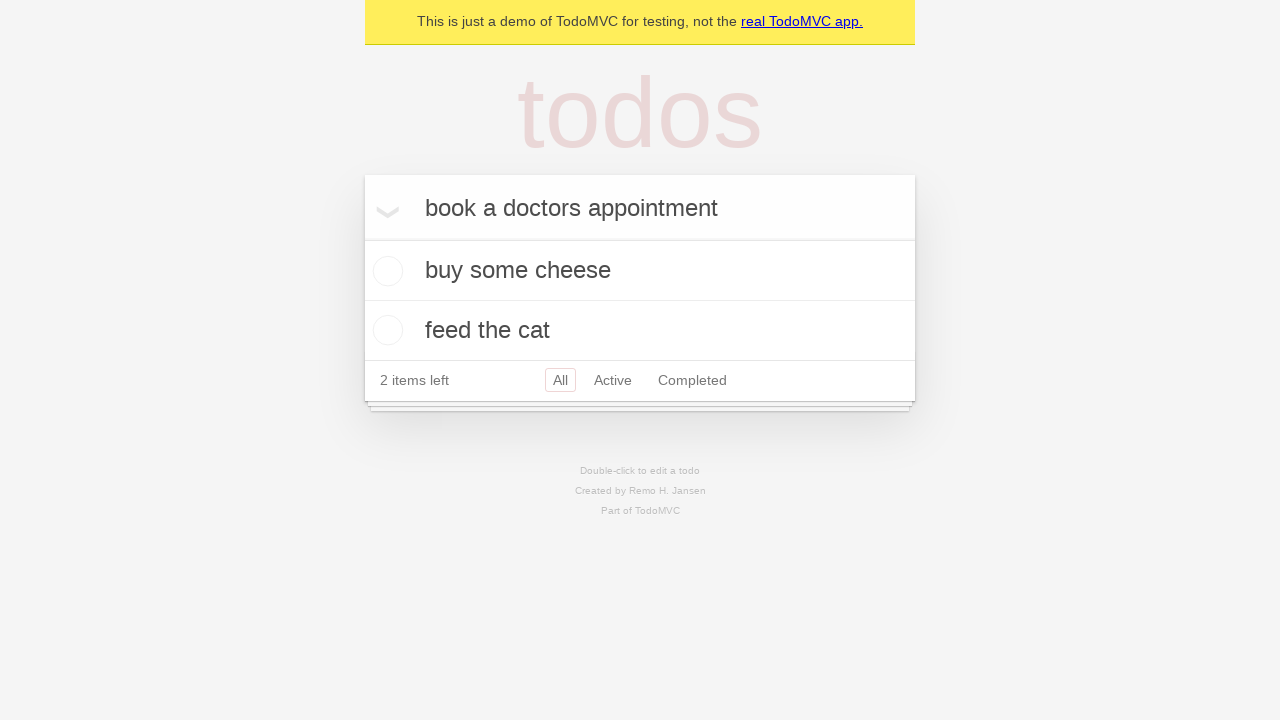

Pressed Enter to create third todo item on internal:attr=[placeholder="What needs to be done?"i]
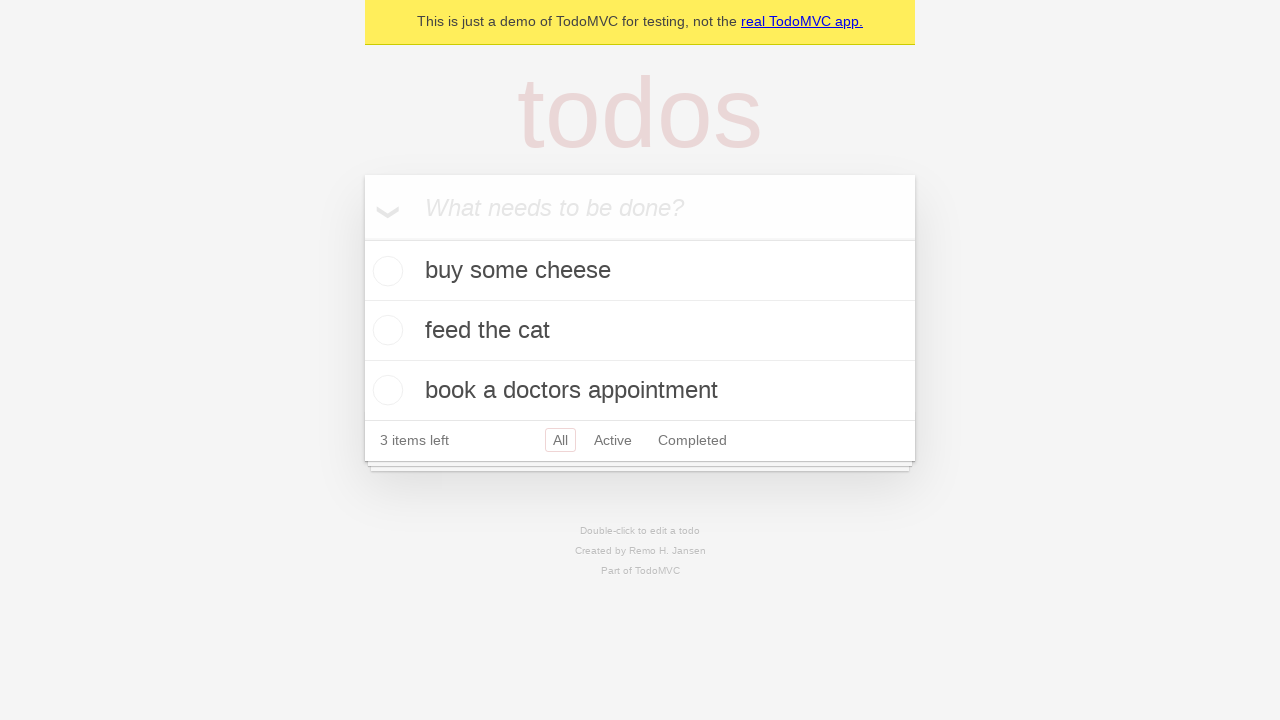

Double-clicked second todo item to enter edit mode at (640, 331) on internal:testid=[data-testid="todo-item"s] >> nth=1
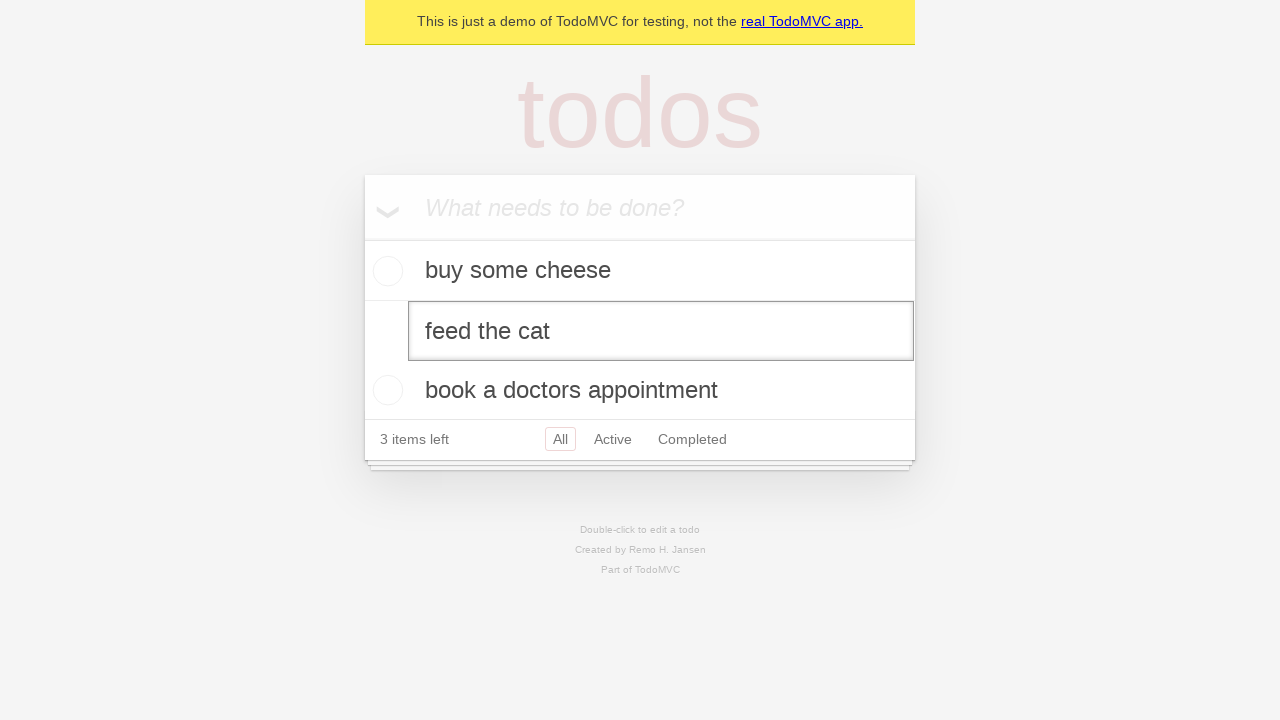

Filled edit field with text containing leading and trailing whitespace on internal:testid=[data-testid="todo-item"s] >> nth=1 >> internal:role=textbox[nam
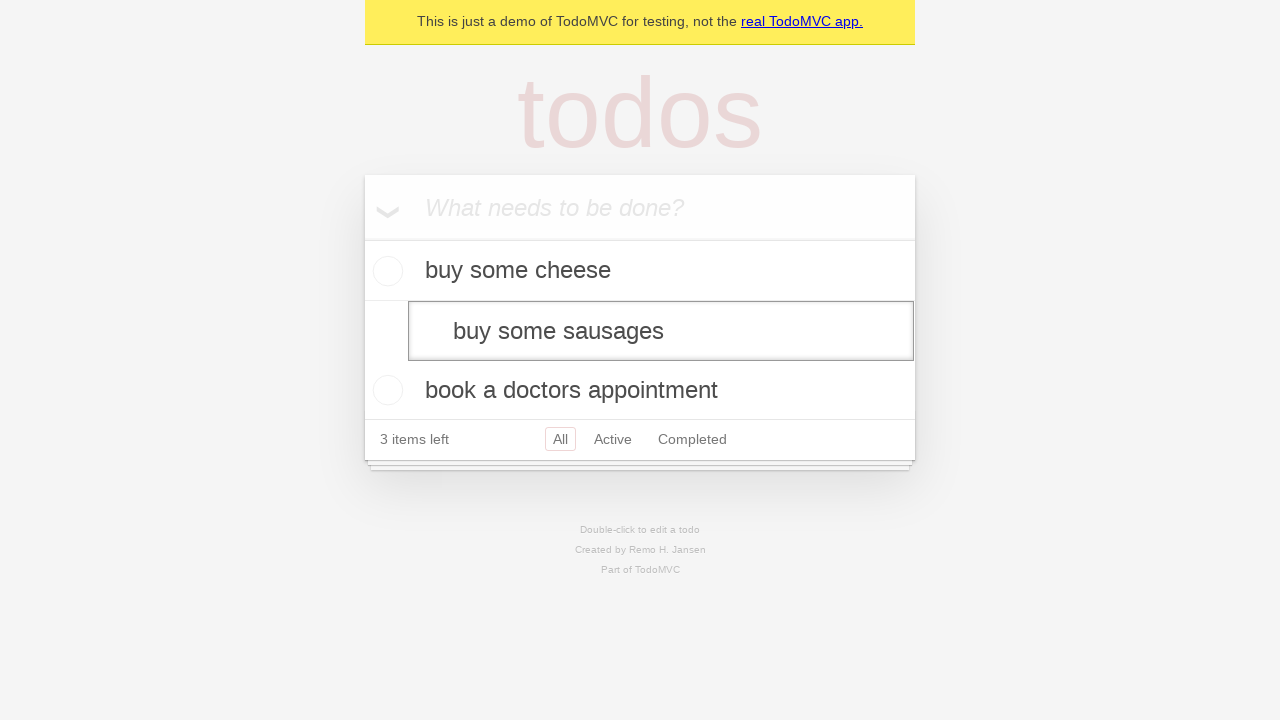

Pressed Enter to confirm edit - whitespace should be trimmed on internal:testid=[data-testid="todo-item"s] >> nth=1 >> internal:role=textbox[nam
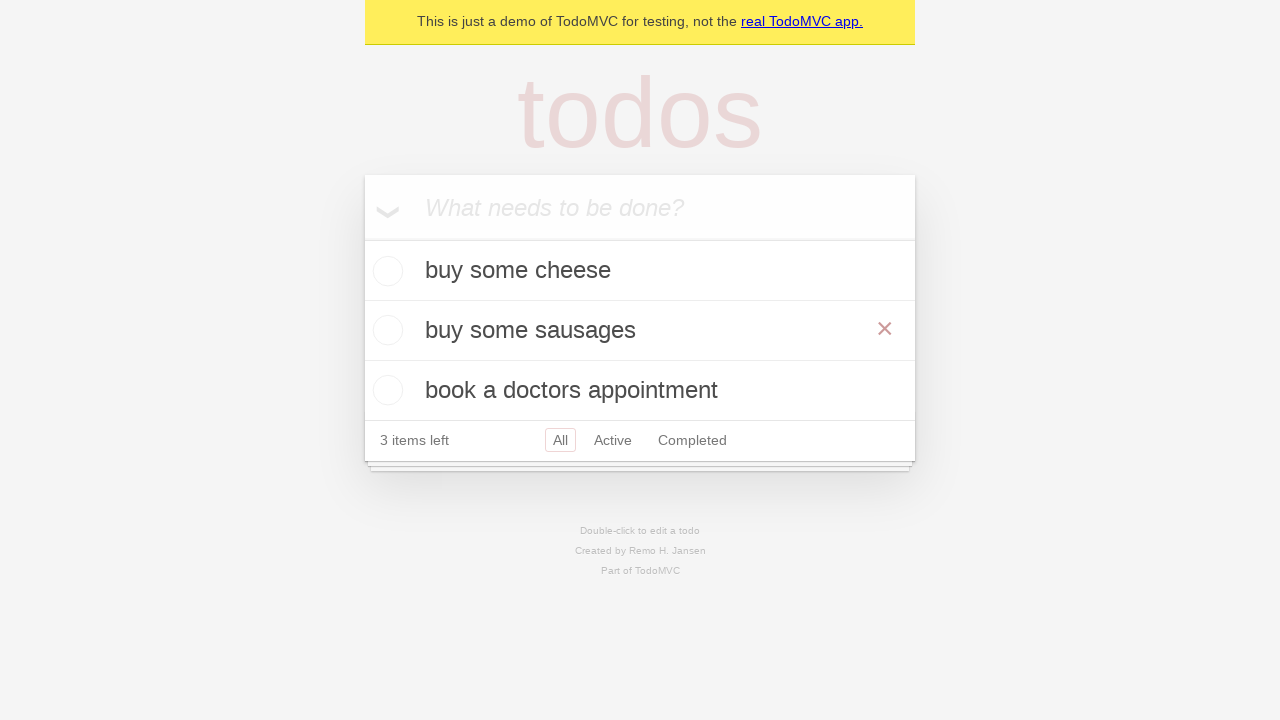

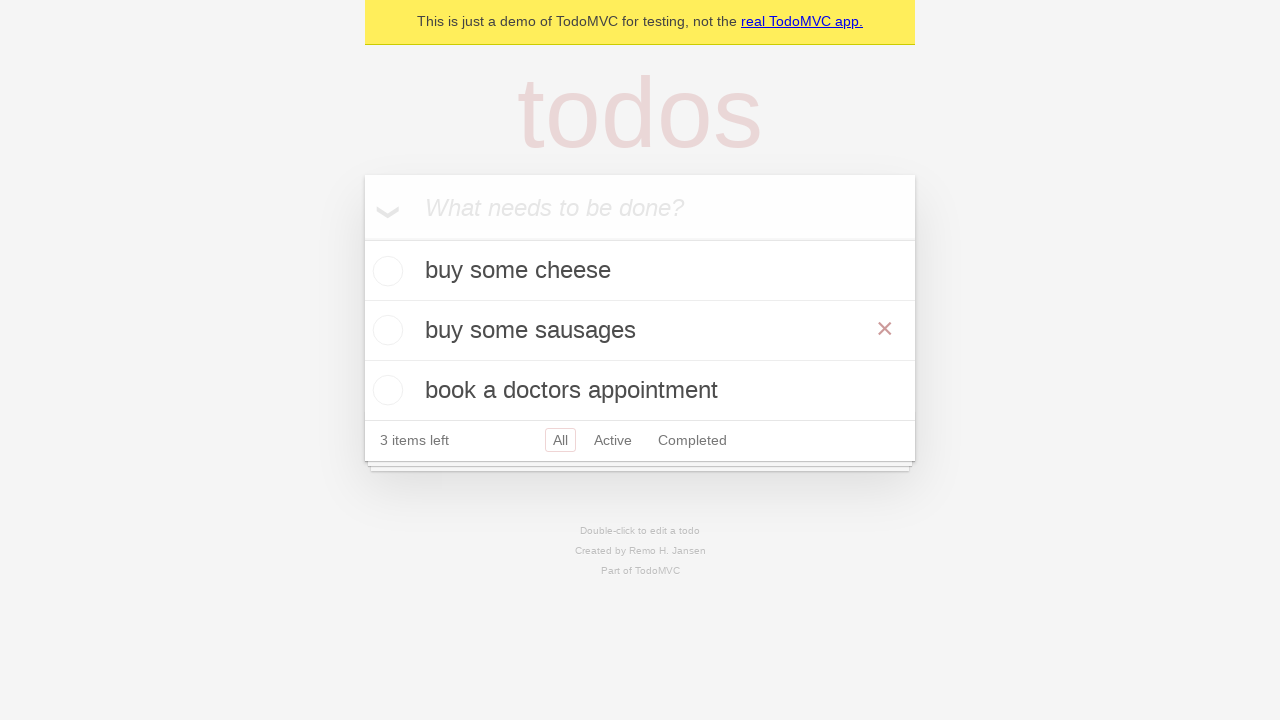